Solves a math problem on the page by extracting a value, calculating the result using a logarithmic formula, filling the answer, selecting checkboxes, and submitting the form

Starting URL: http://suninjuly.github.io/math.html

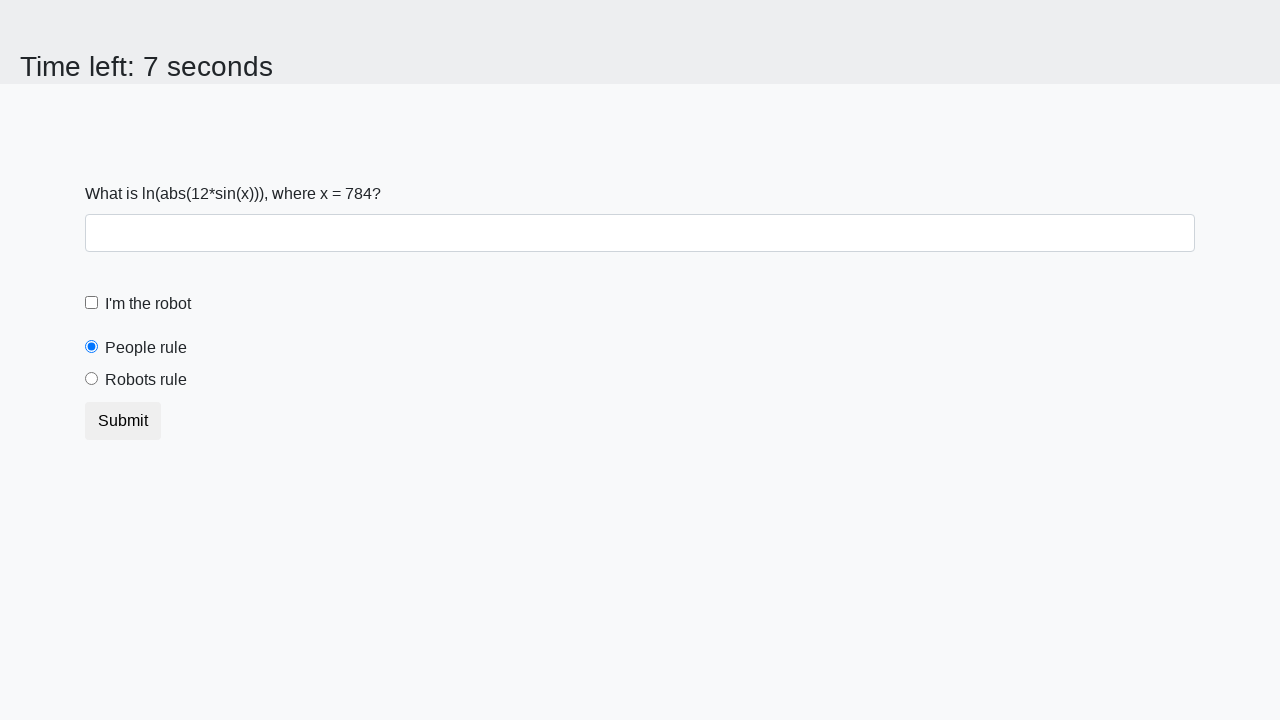

Located the input value element
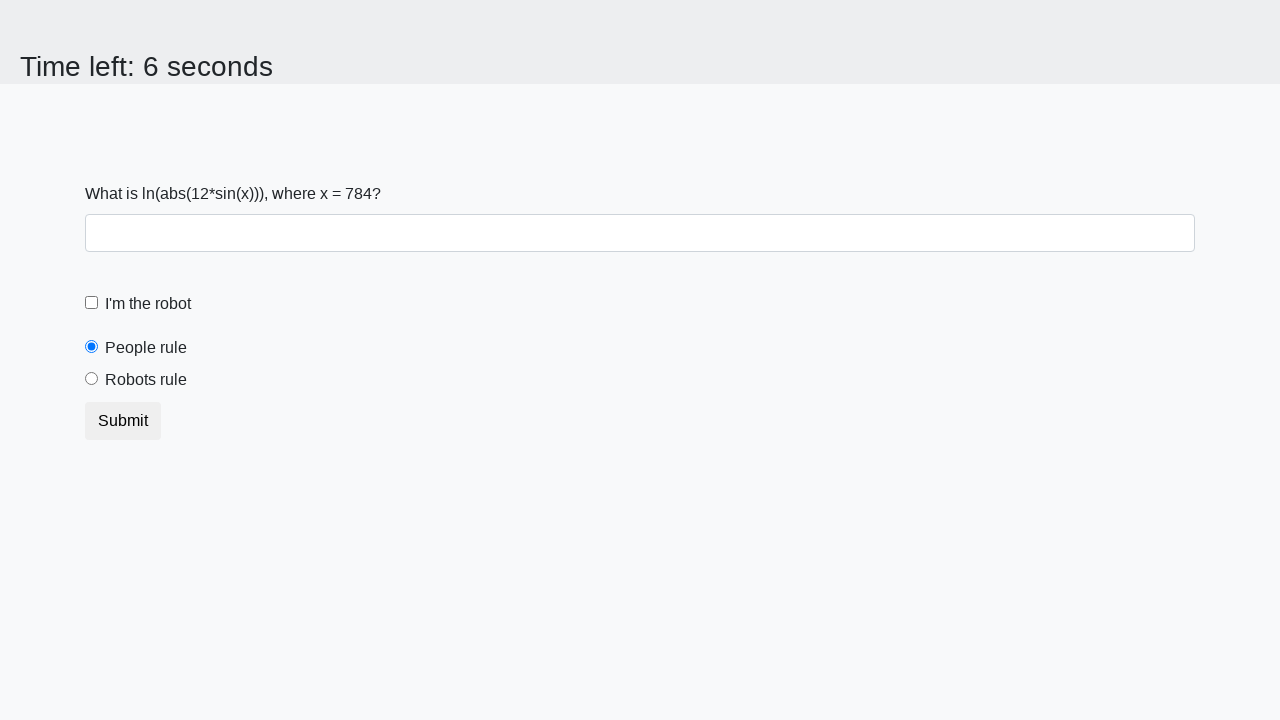

Extracted integer value from input element
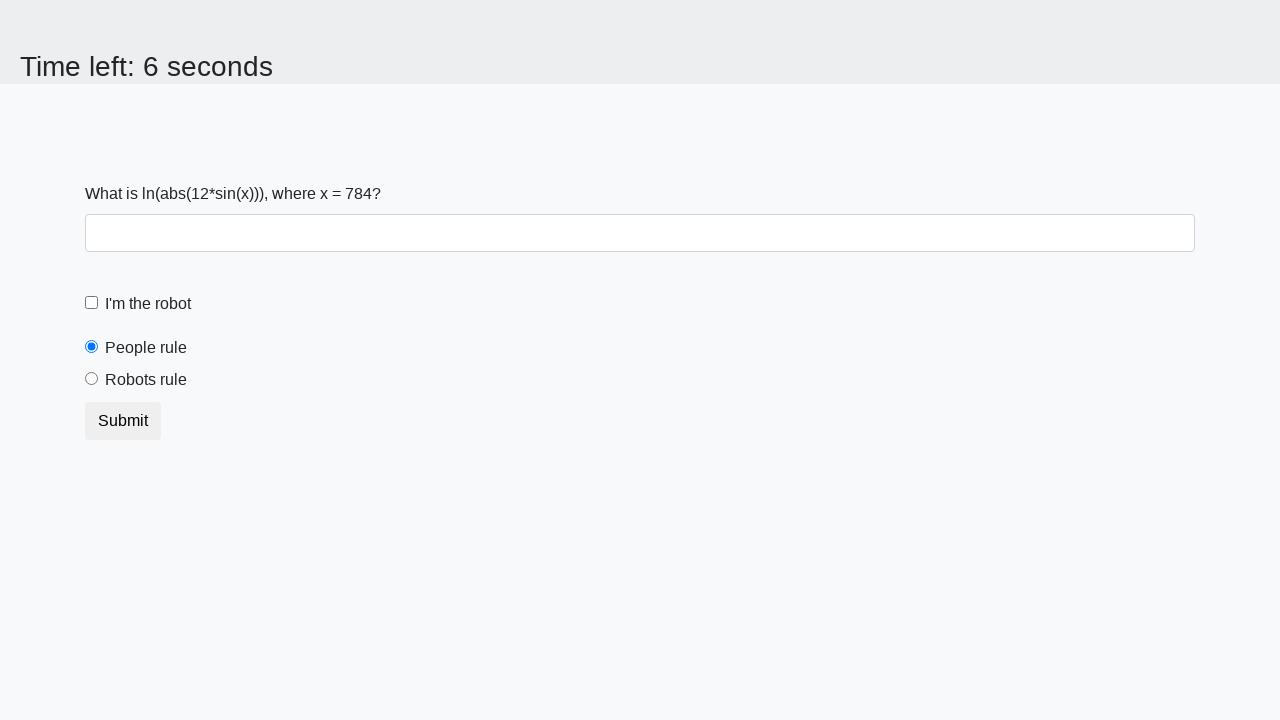

Calculated logarithmic result using formula: log(abs(12 * sin(x)))
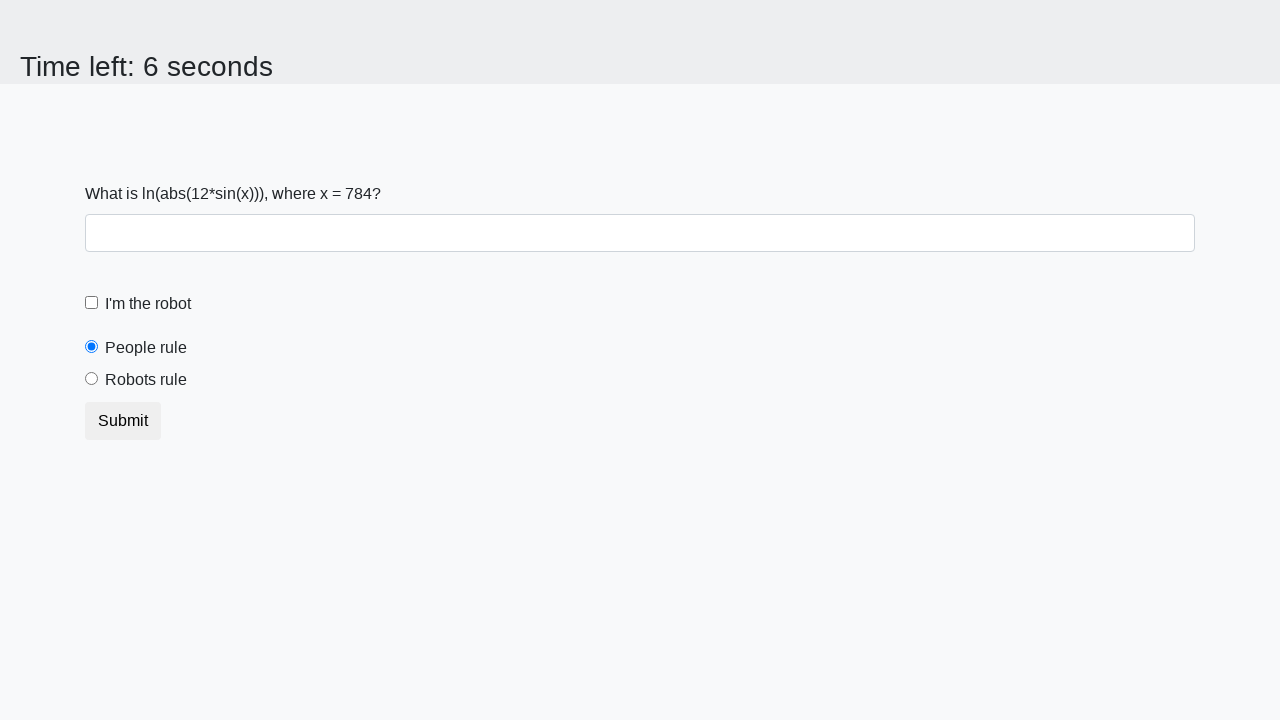

Filled answer field with calculated result on #answer
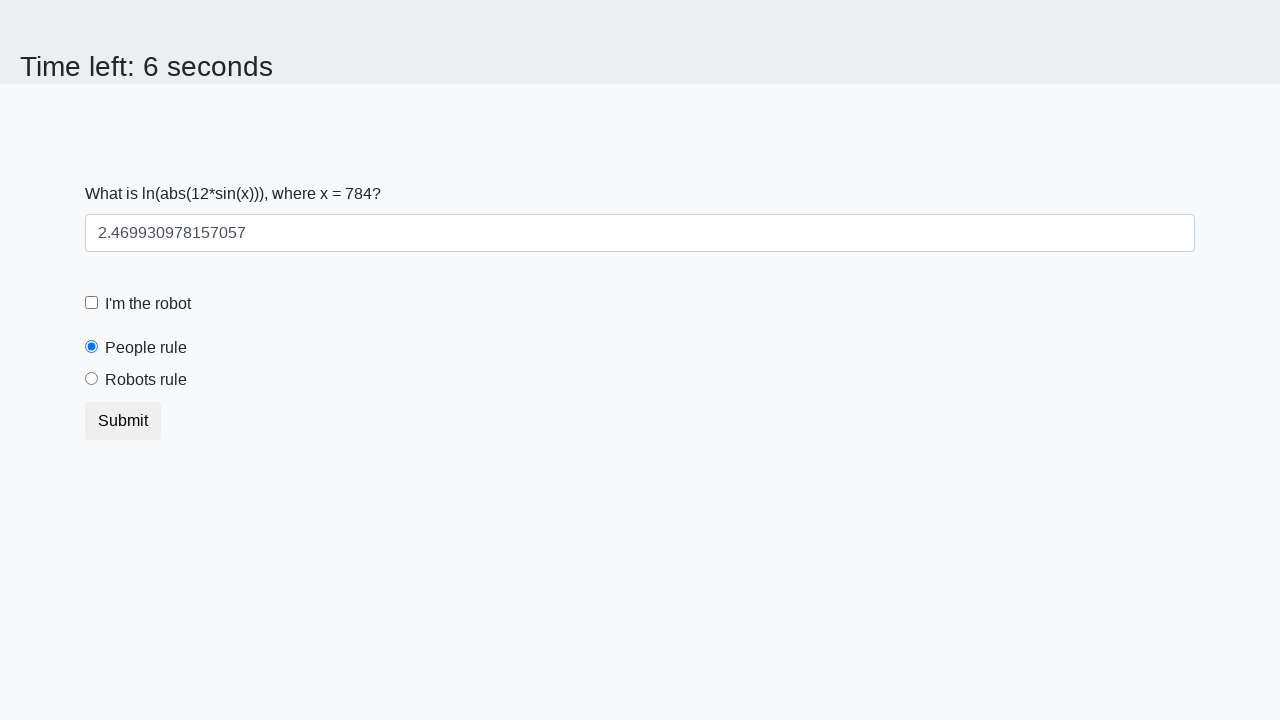

Checked the robot checkbox at (92, 303) on #robotCheckbox
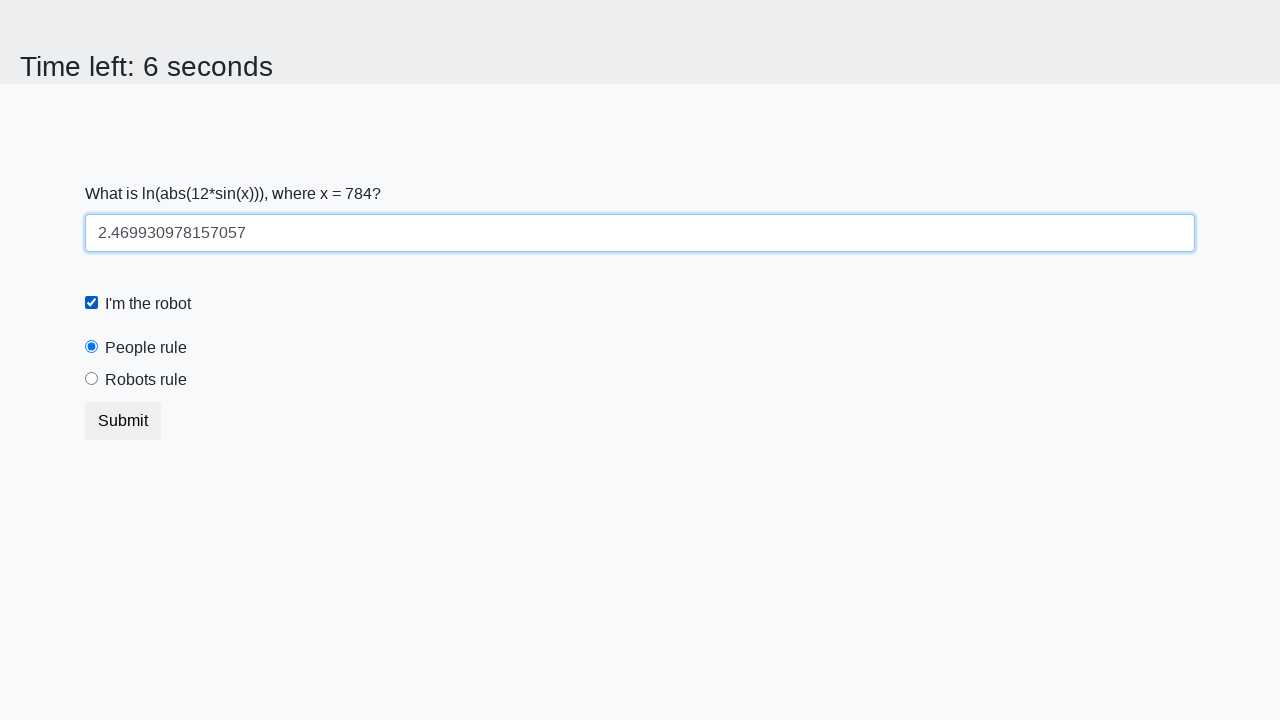

Selected the robots rule radio button at (92, 379) on #robotsRule
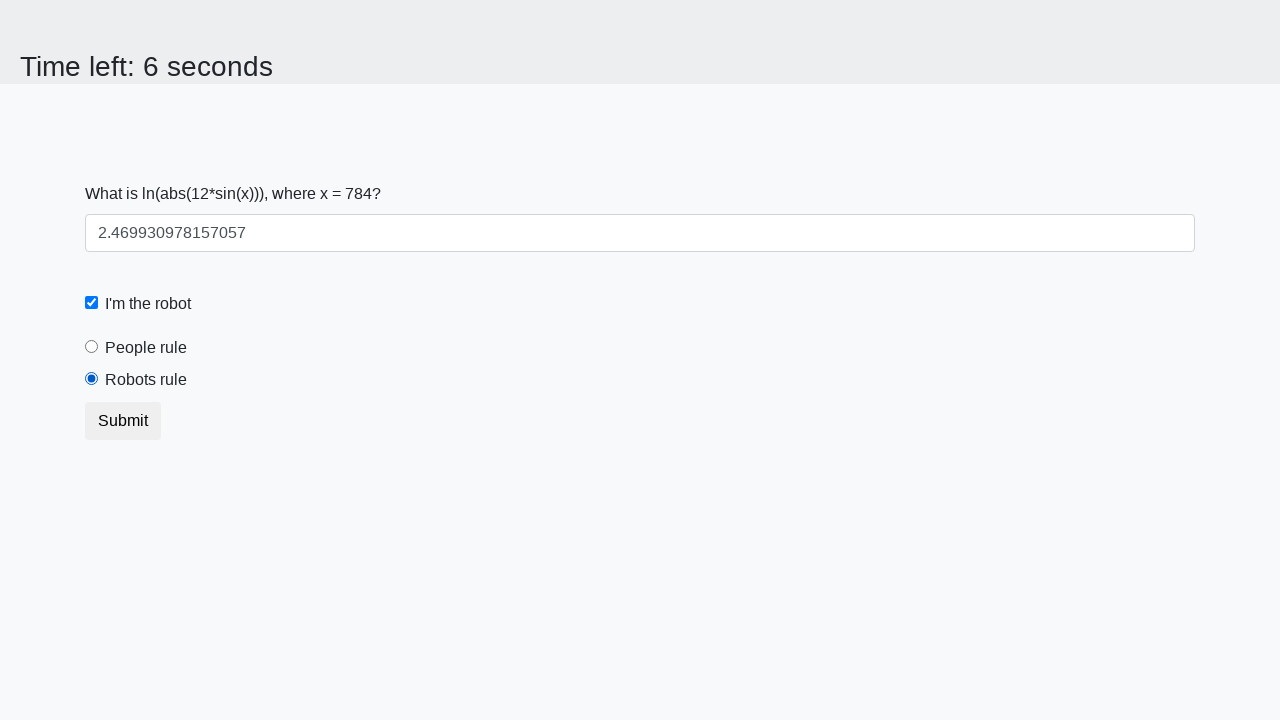

Submitted the form by clicking the submit button at (123, 421) on button.btn
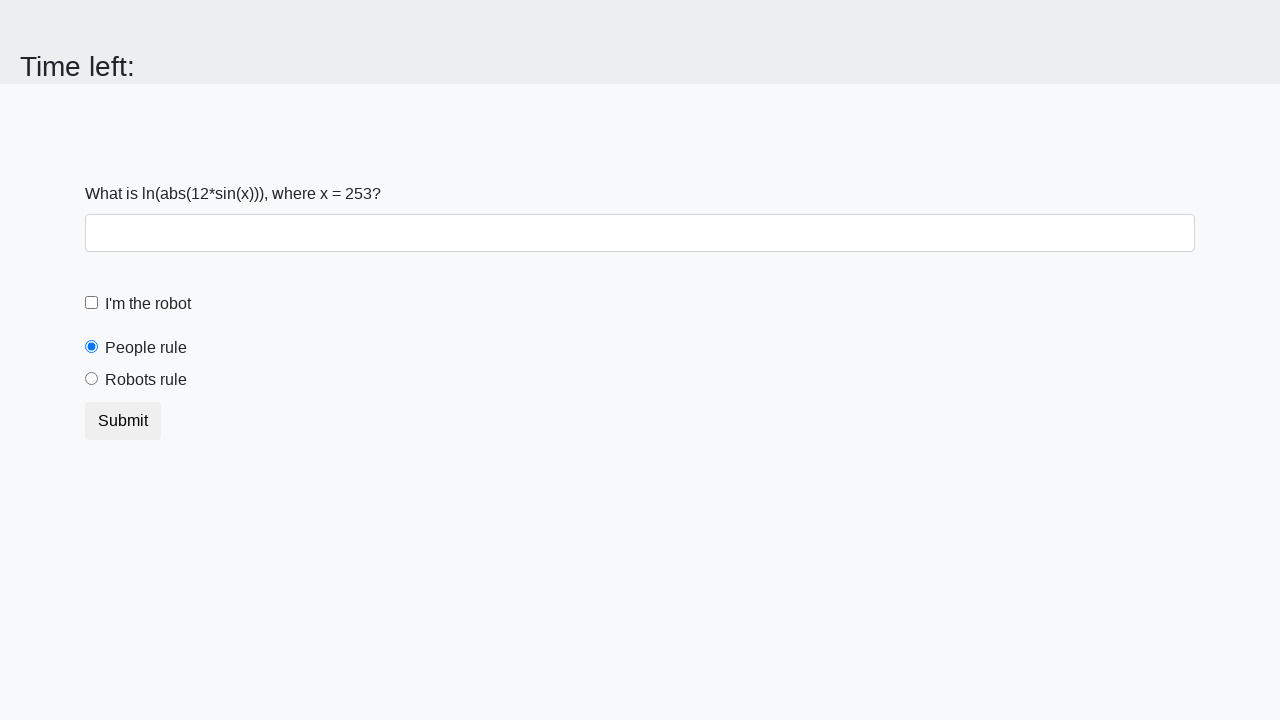

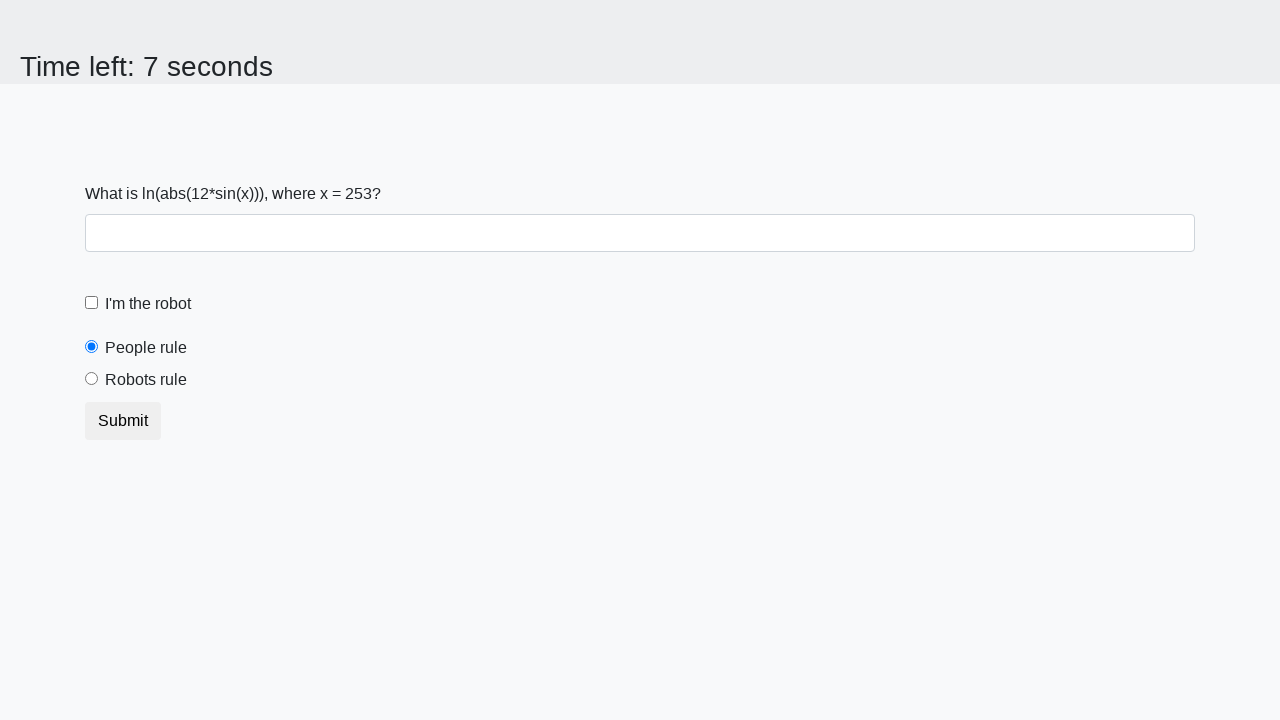